Tests basic JavaScript alert handling by clicking a button that triggers an alert and accepting it

Starting URL: https://demoqa.com/alerts

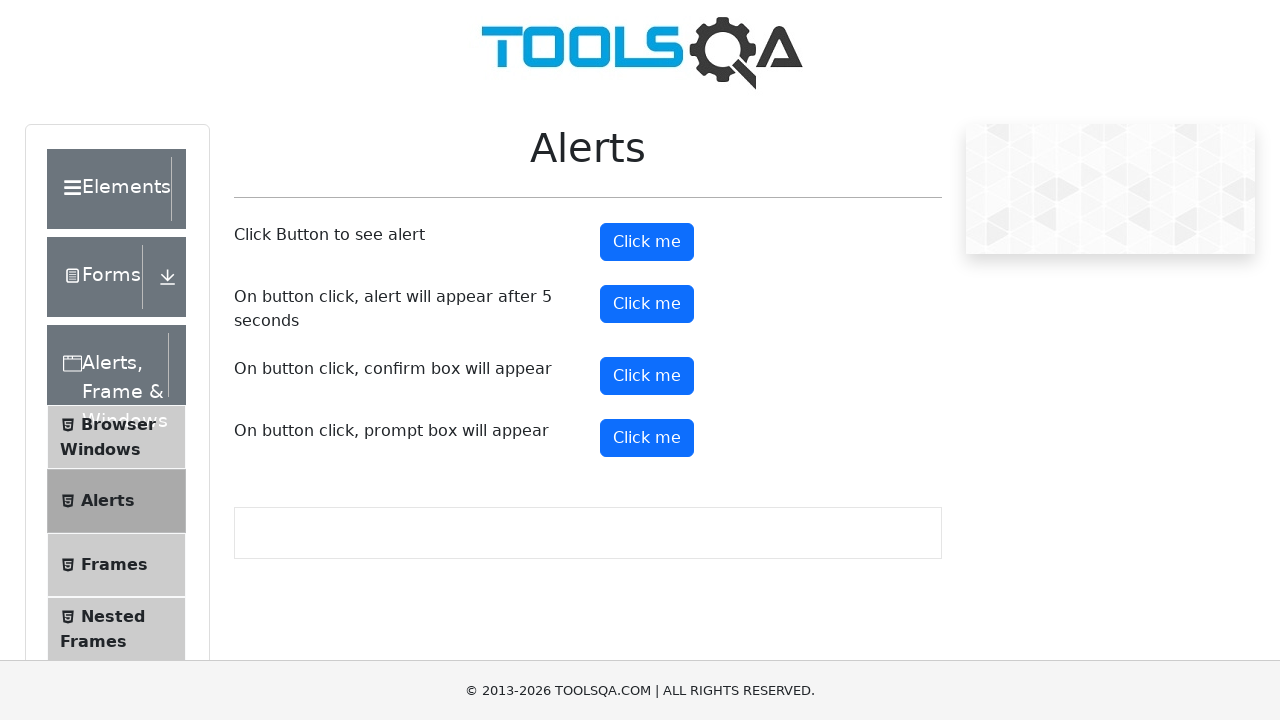

Clicked the alert button to trigger JavaScript alert at (647, 242) on #alertButton
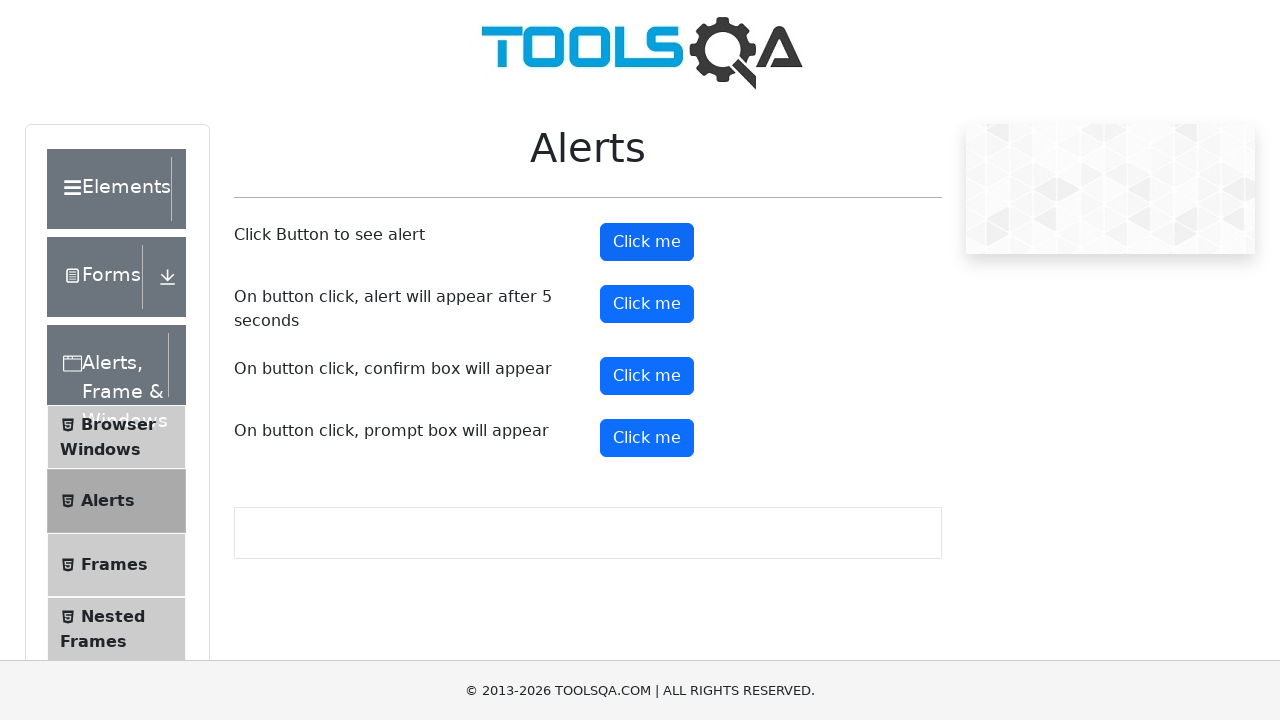

Set up dialog handler to accept alerts
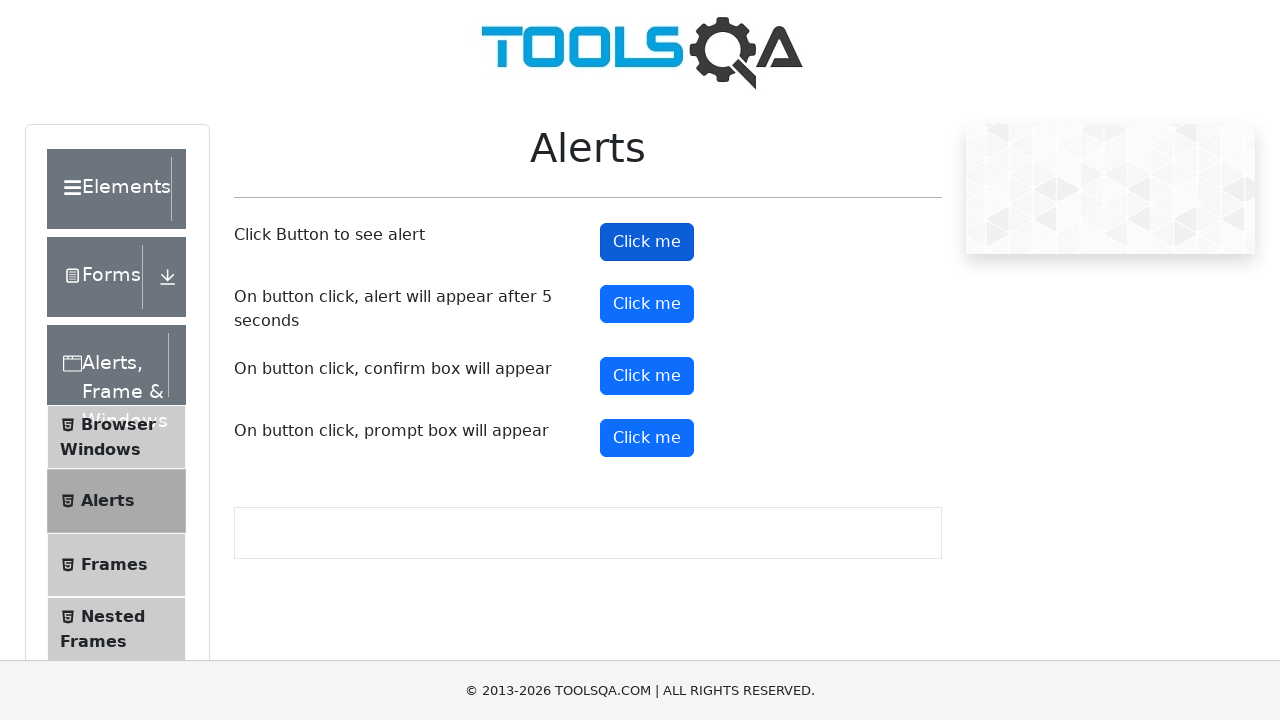

Alert was accepted and alert button is still displayed
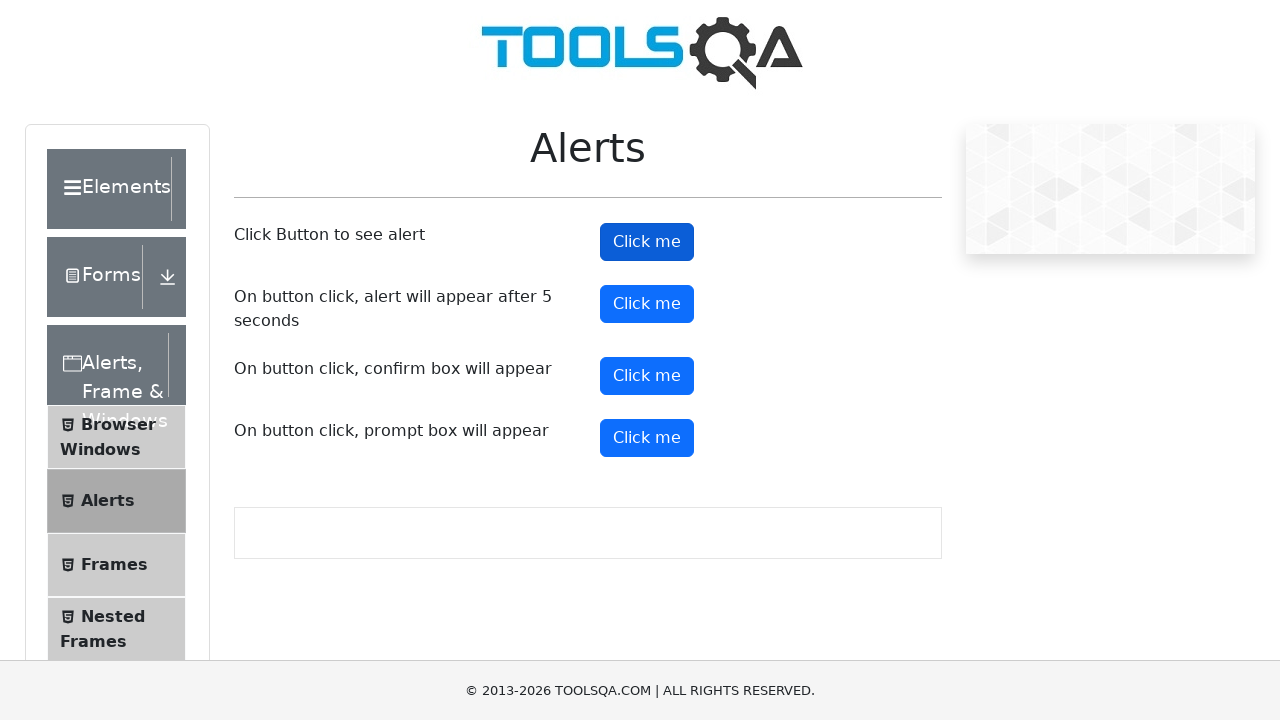

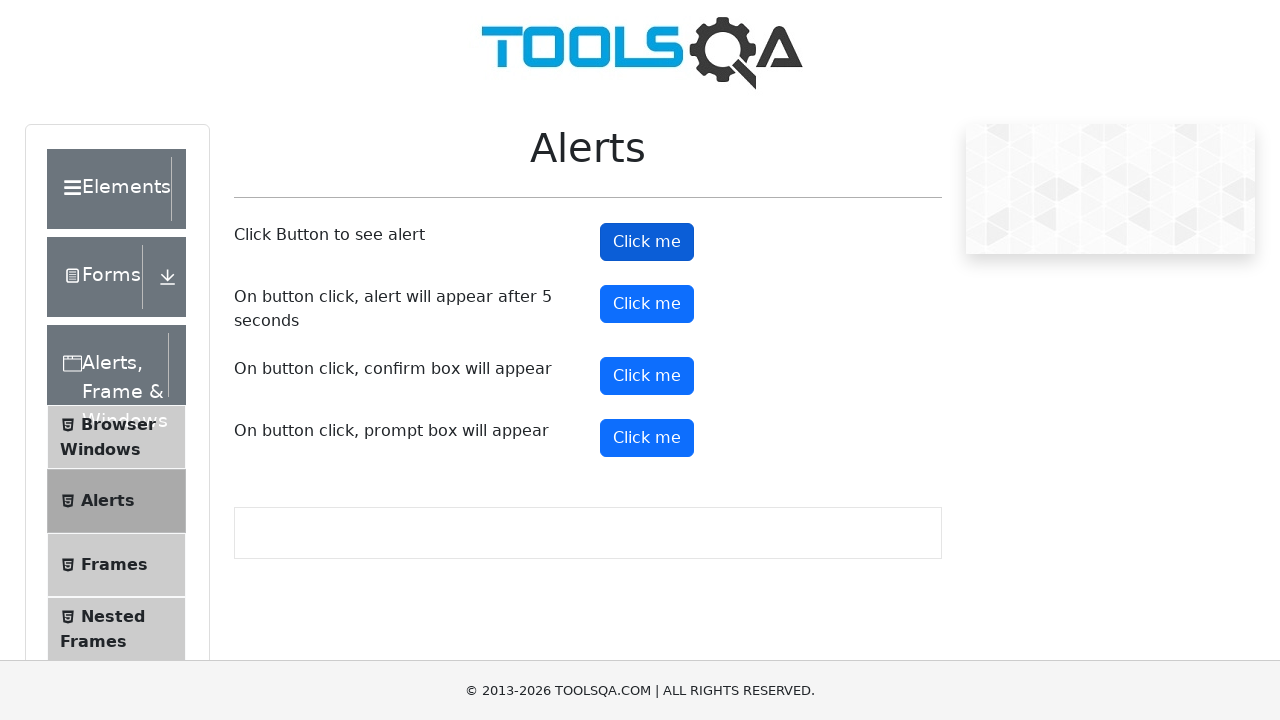